Tests editing a todo item by double-clicking, entering new text, and pressing Enter

Starting URL: https://demo.playwright.dev/todomvc

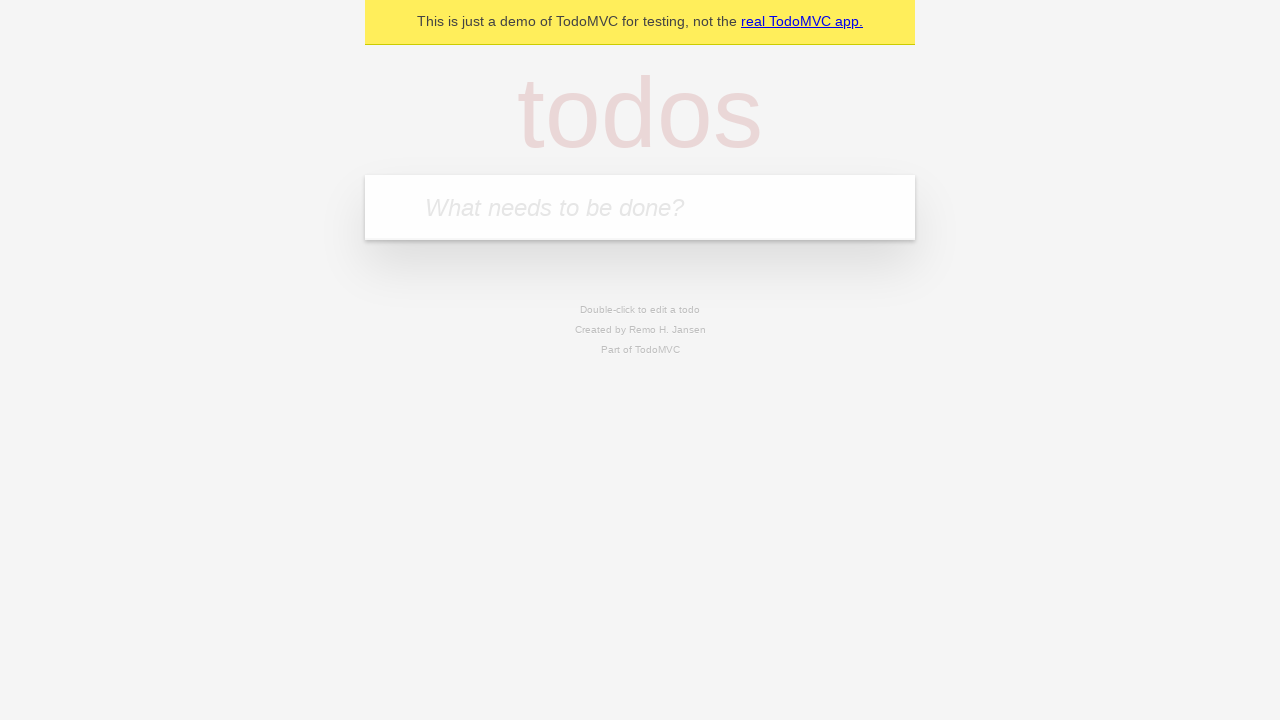

Filled new todo field with 'buy some cheese' on internal:attr=[placeholder="What needs to be done?"i]
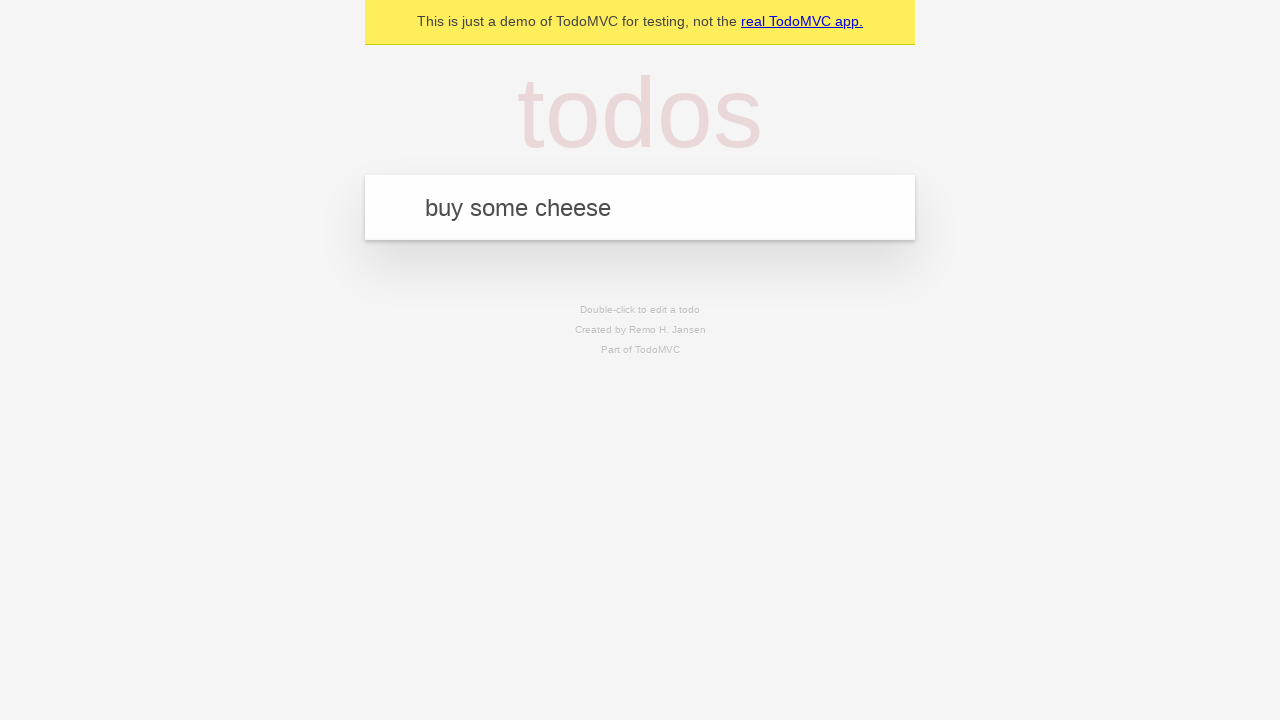

Pressed Enter to create todo 'buy some cheese' on internal:attr=[placeholder="What needs to be done?"i]
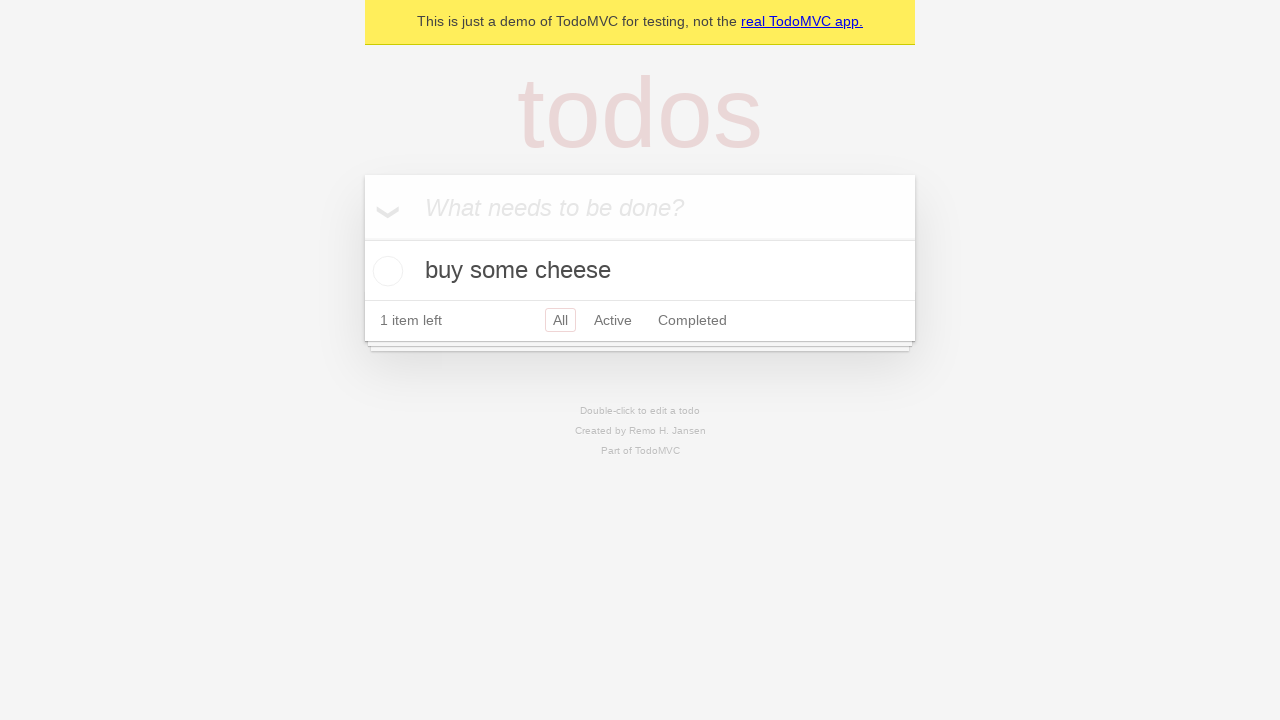

Filled new todo field with 'feed the cat' on internal:attr=[placeholder="What needs to be done?"i]
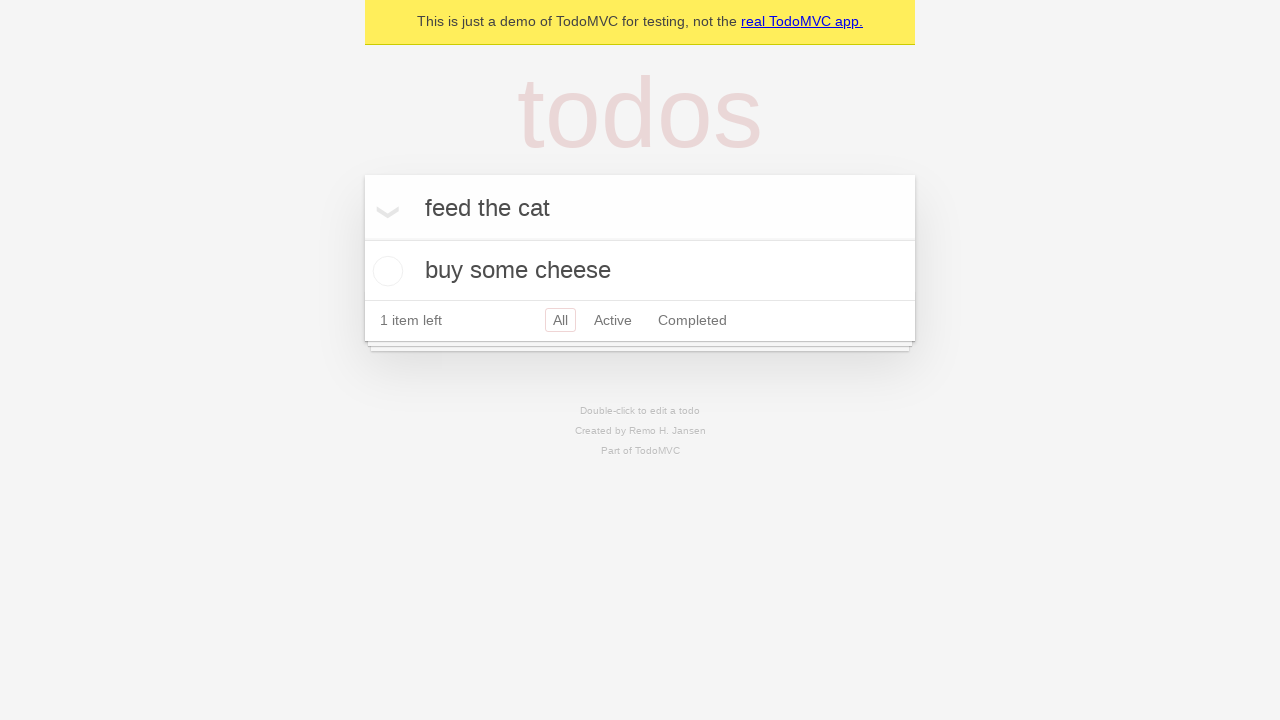

Pressed Enter to create todo 'feed the cat' on internal:attr=[placeholder="What needs to be done?"i]
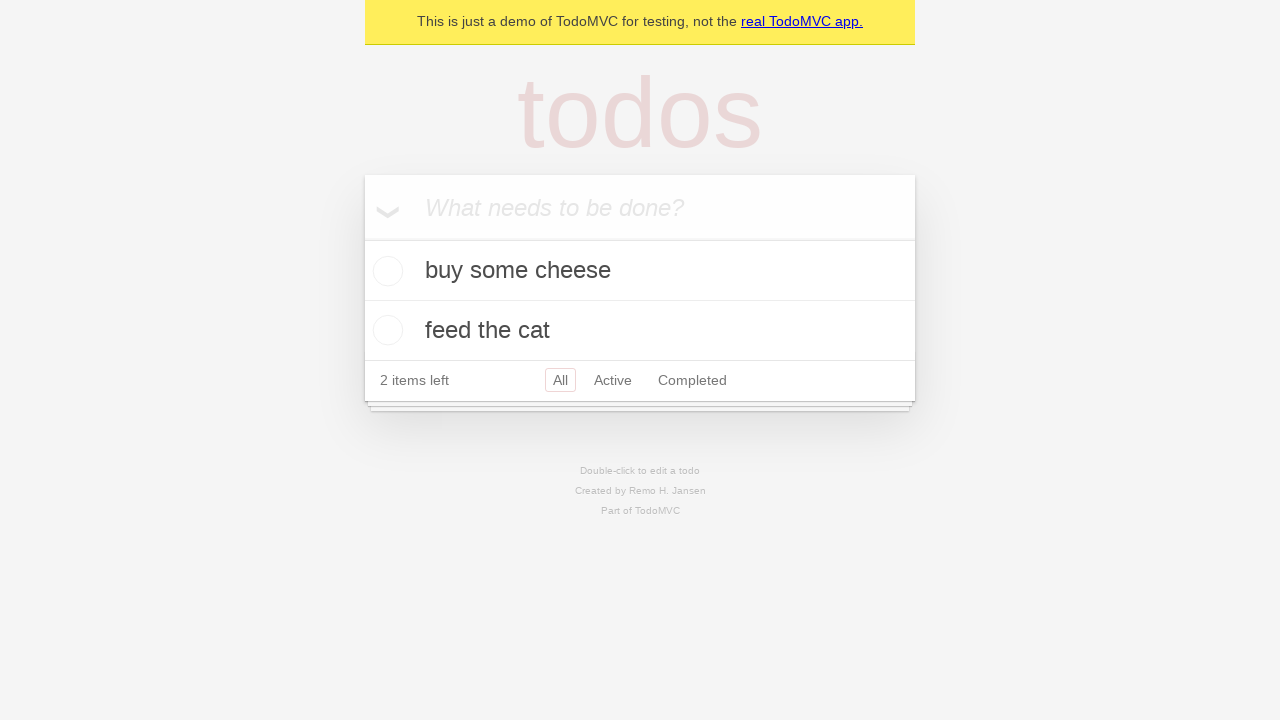

Filled new todo field with 'book a doctors appointment' on internal:attr=[placeholder="What needs to be done?"i]
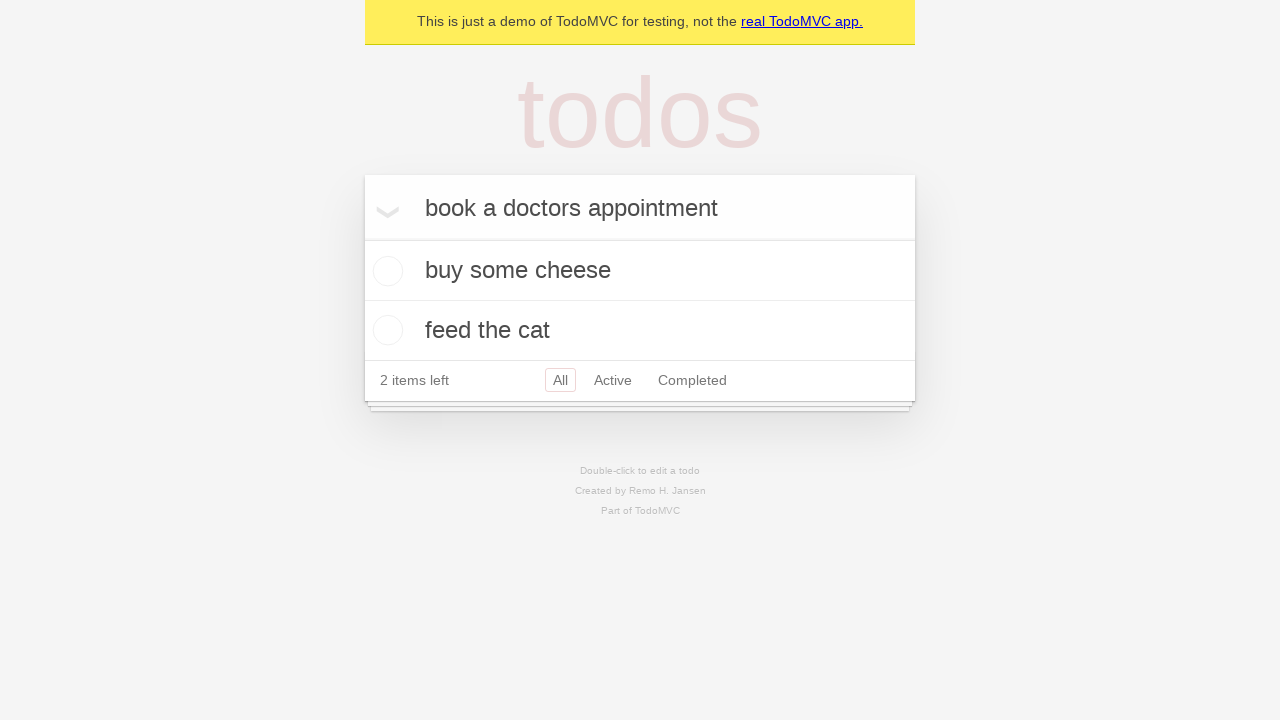

Pressed Enter to create todo 'book a doctors appointment' on internal:attr=[placeholder="What needs to be done?"i]
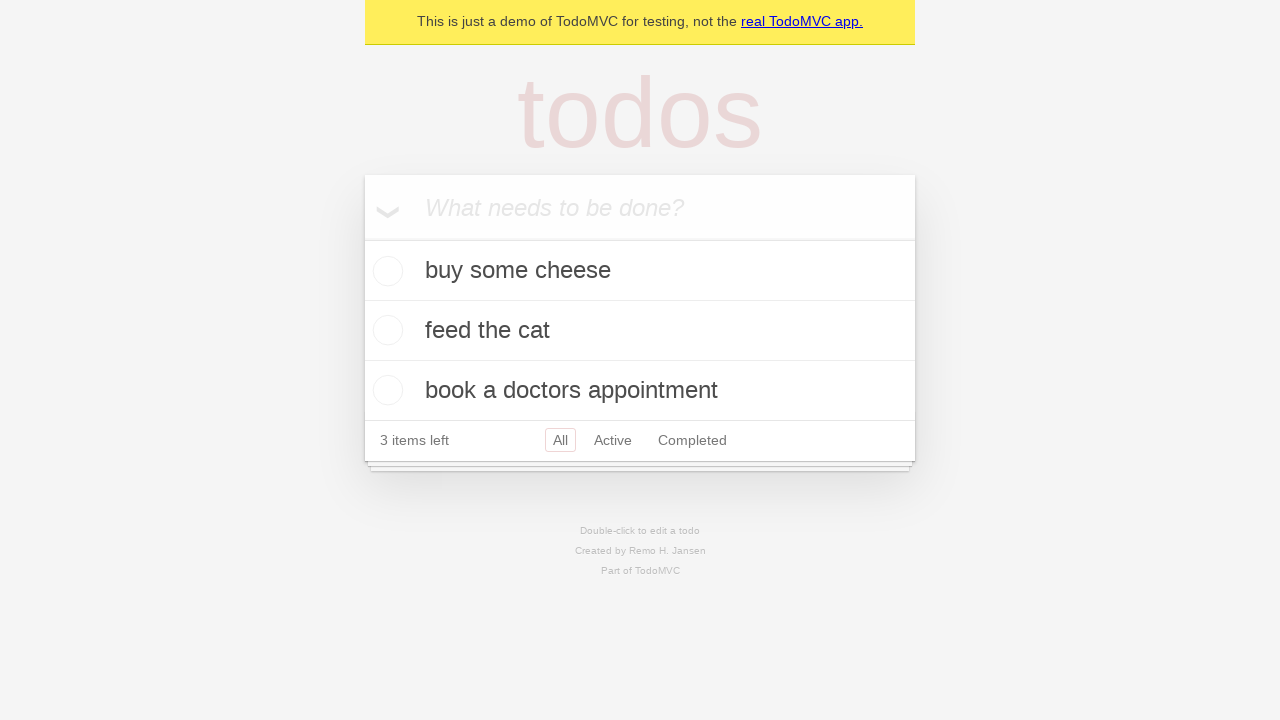

Waited for all 3 todo items to be created
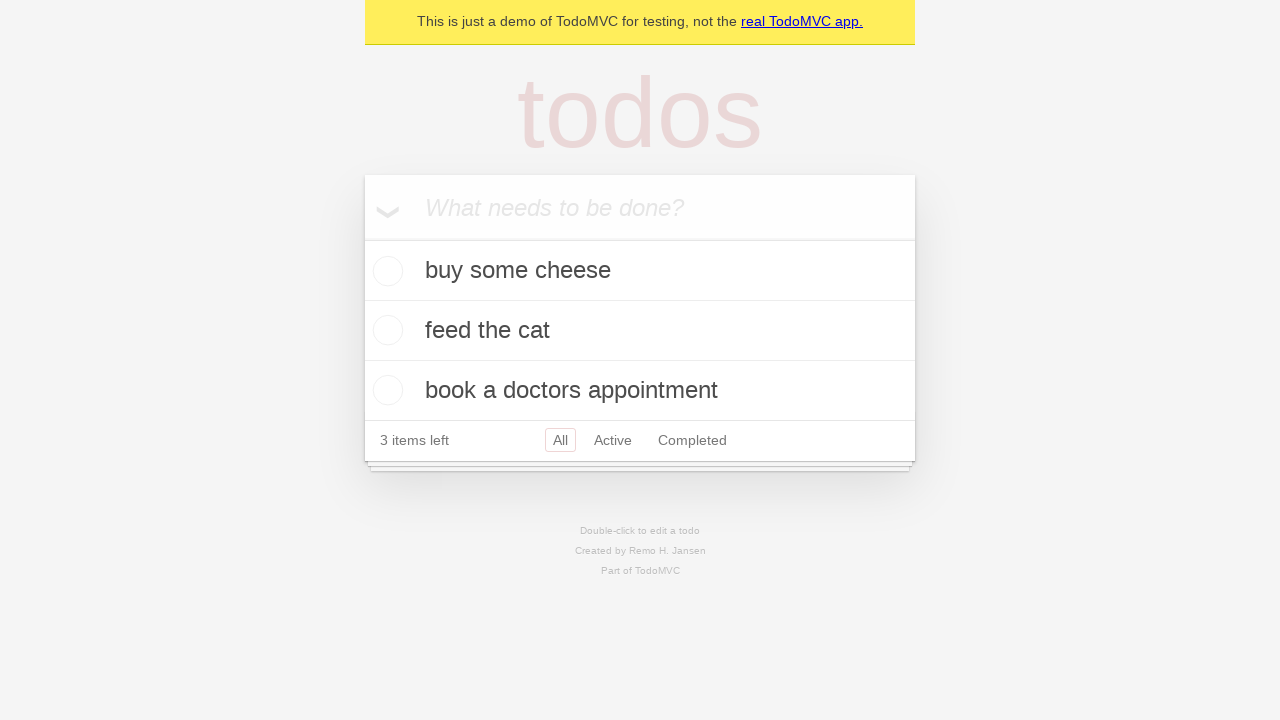

Located all todo items
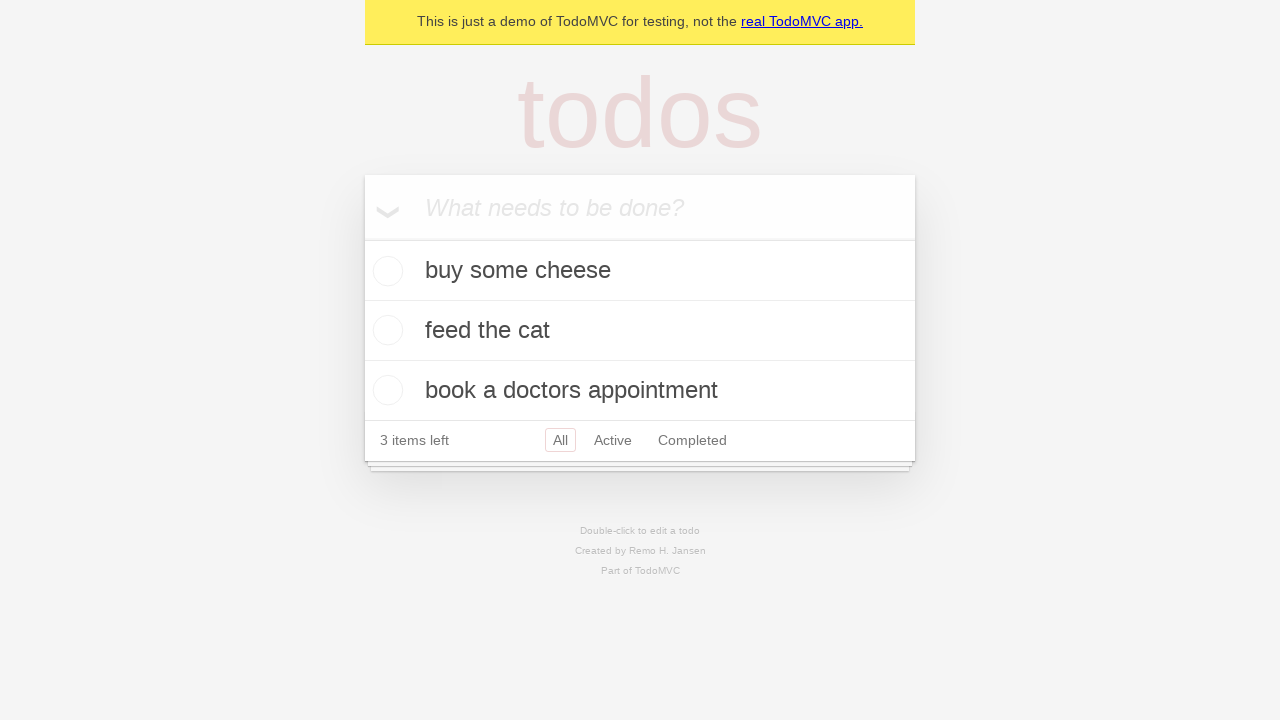

Selected second todo item
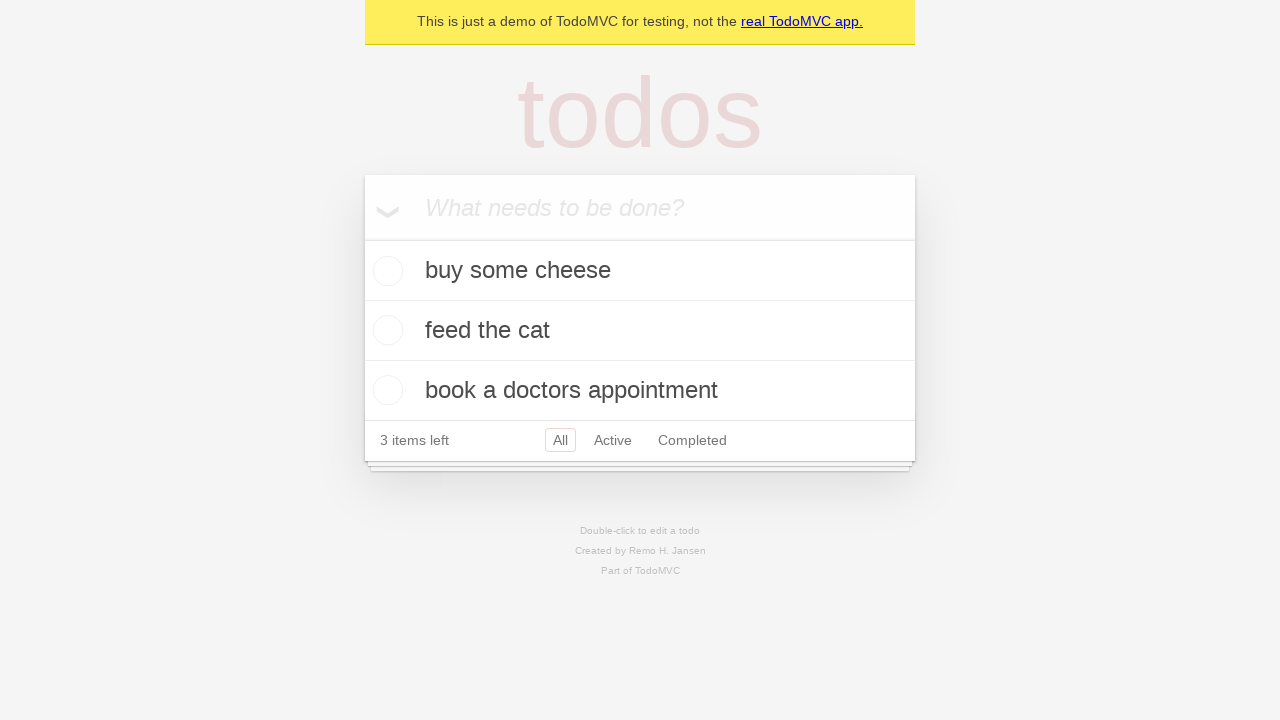

Double-clicked second todo item to enter edit mode at (640, 331) on internal:testid=[data-testid="todo-item"s] >> nth=1
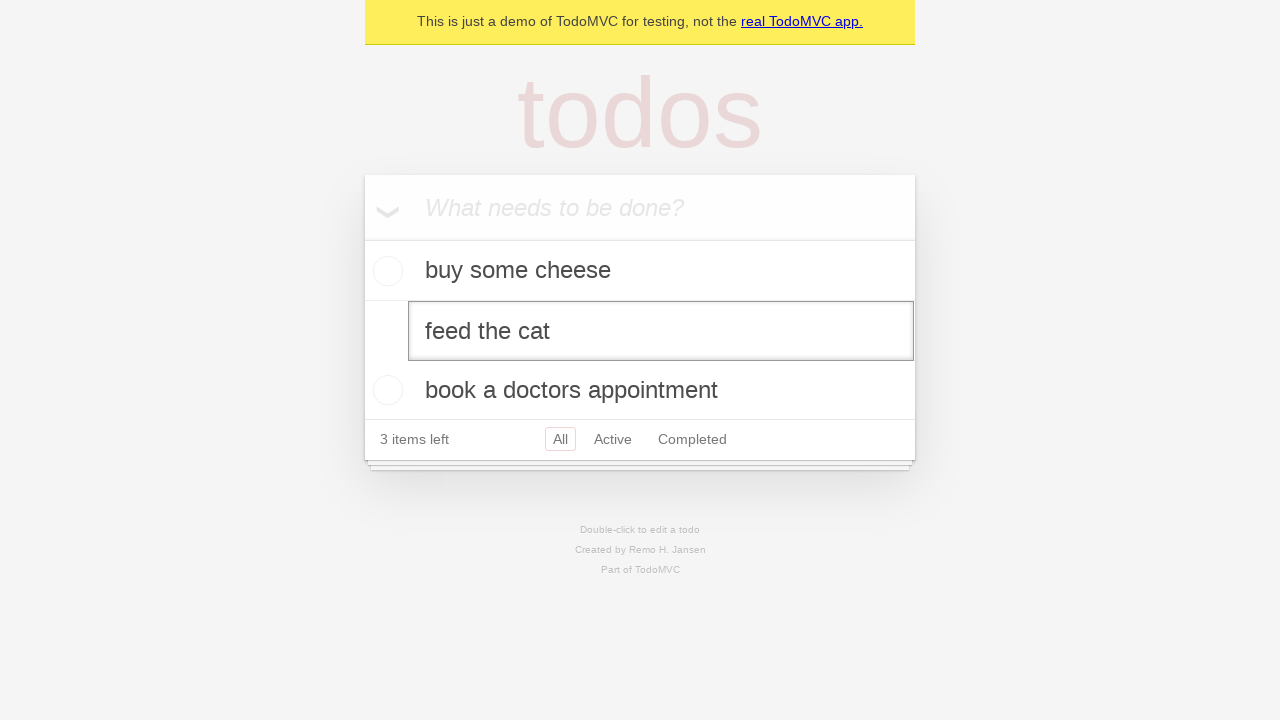

Located edit textbox for todo item
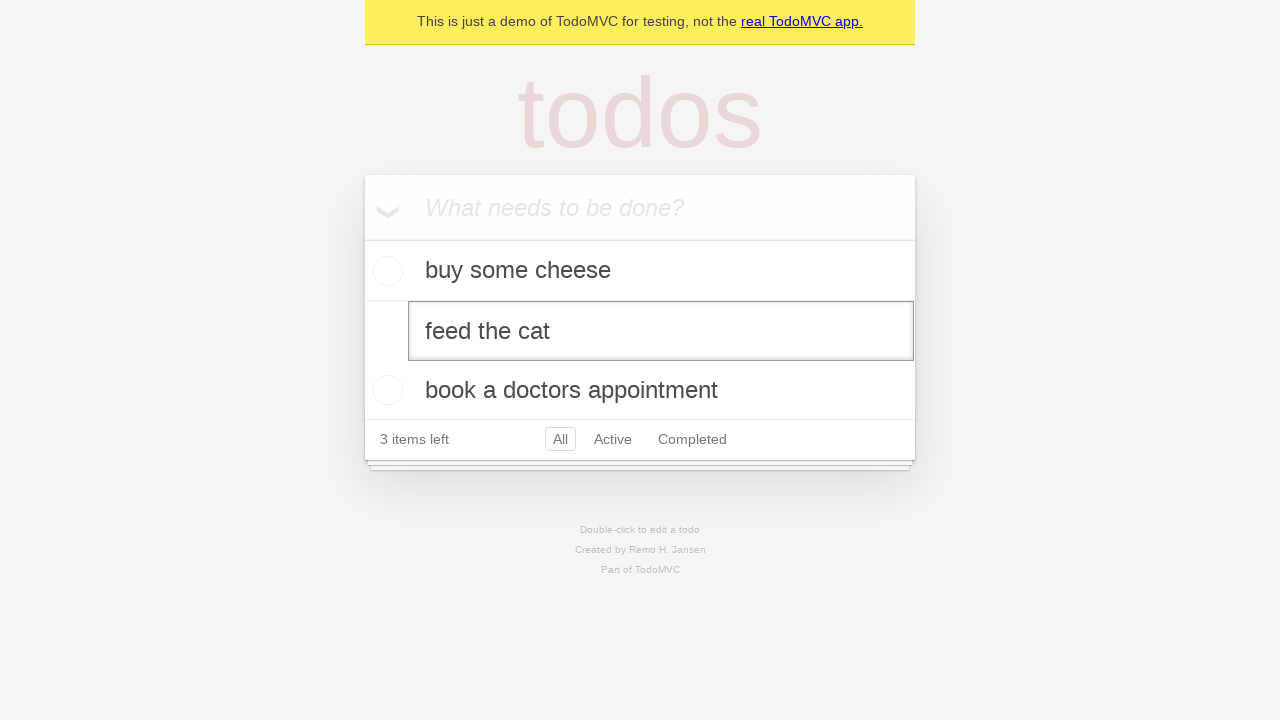

Filled edit field with new text 'buy some sausages' on internal:testid=[data-testid="todo-item"s] >> nth=1 >> internal:role=textbox[nam
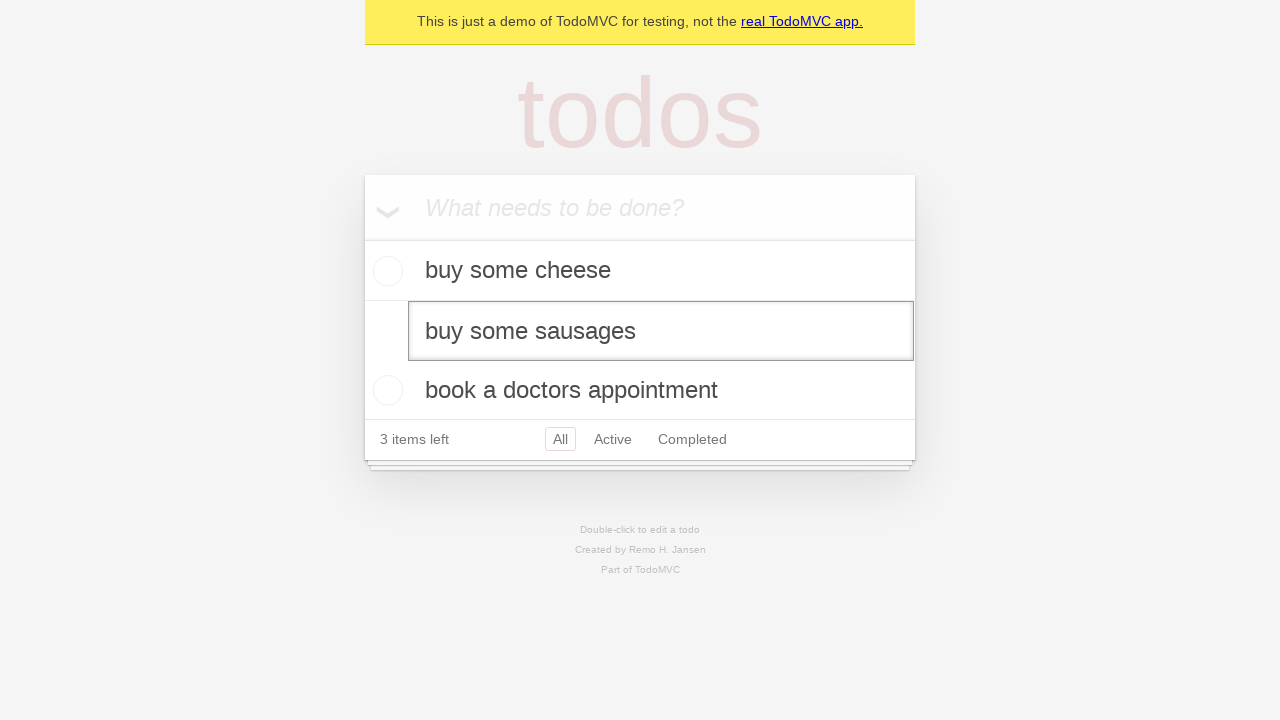

Pressed Enter to save edited todo item on internal:testid=[data-testid="todo-item"s] >> nth=1 >> internal:role=textbox[nam
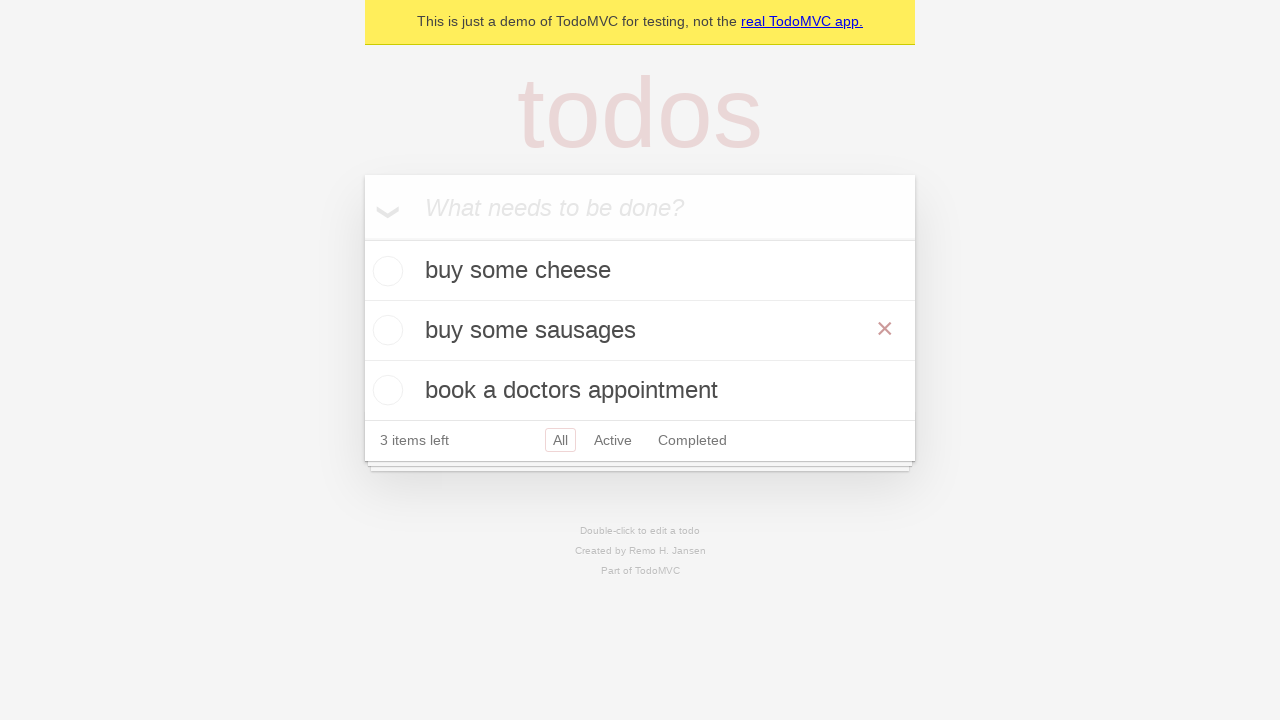

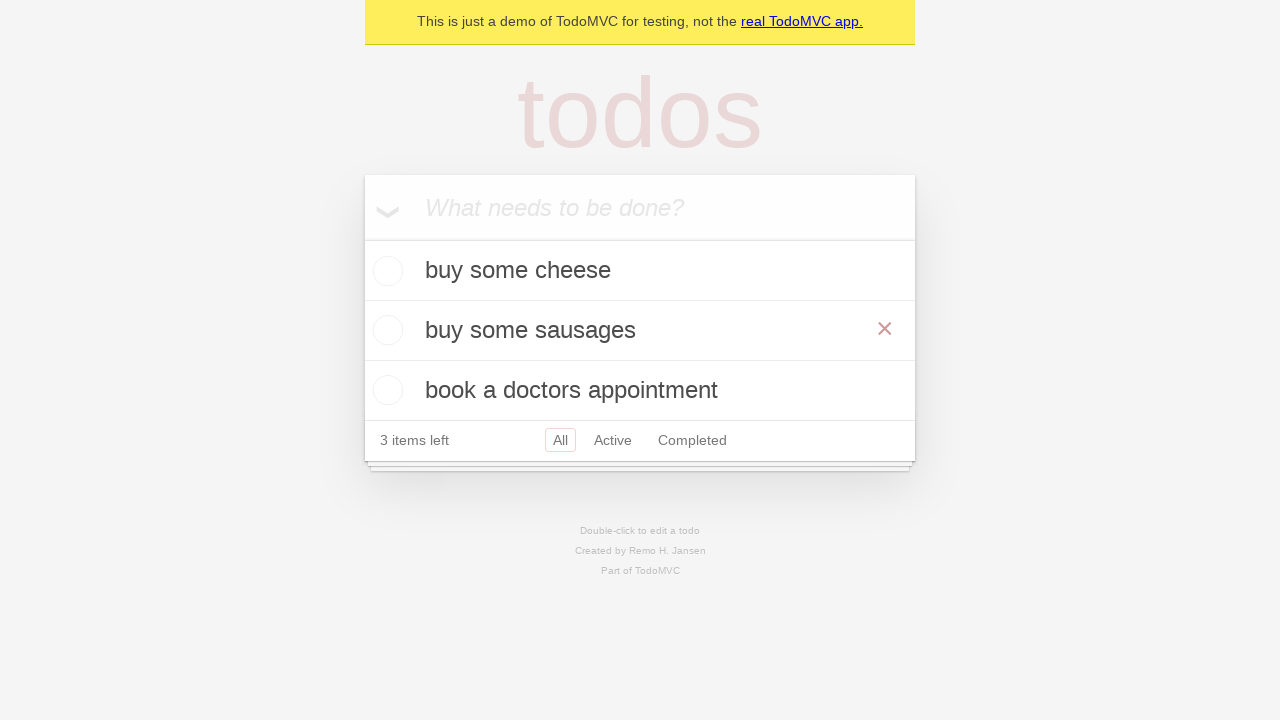